Searches for a Magic: The Gathering card on the Magic-Ville website by entering a card name in the search box and clicking the submit button.

Starting URL: https://www.magic-ville.com/fr/

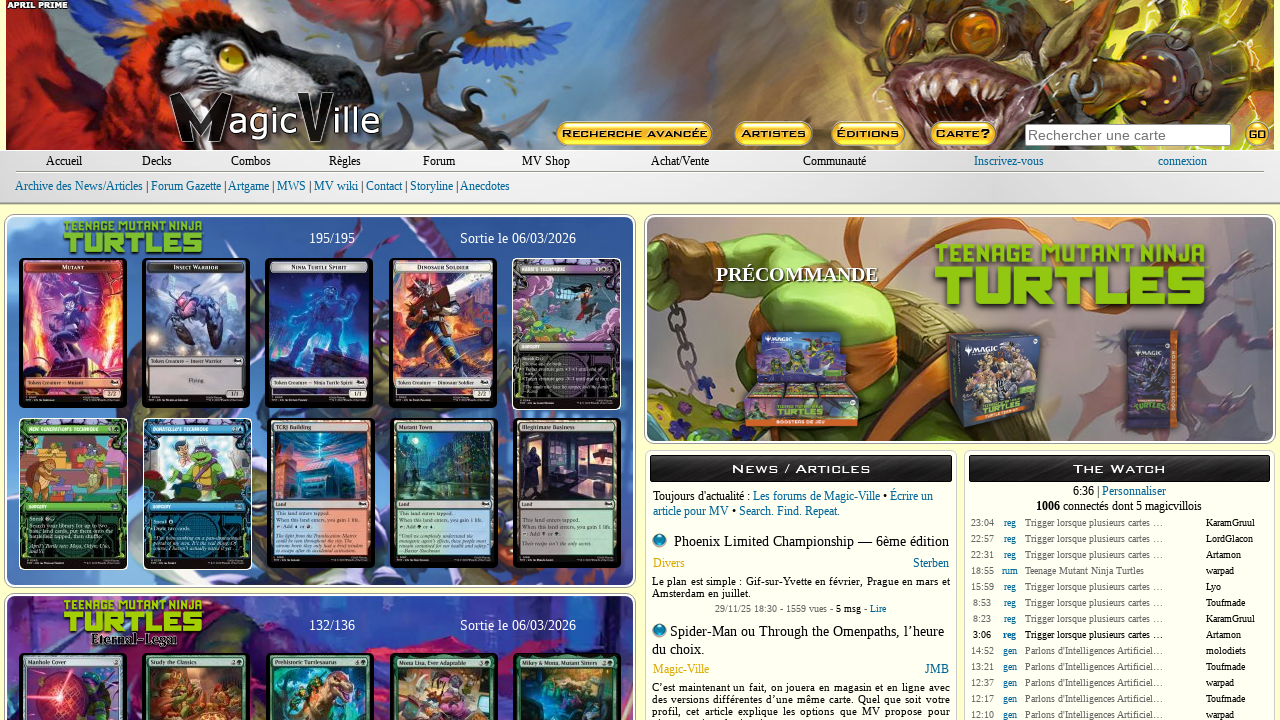

Filled search field with 'Cavalière meurtrière' on .search_input
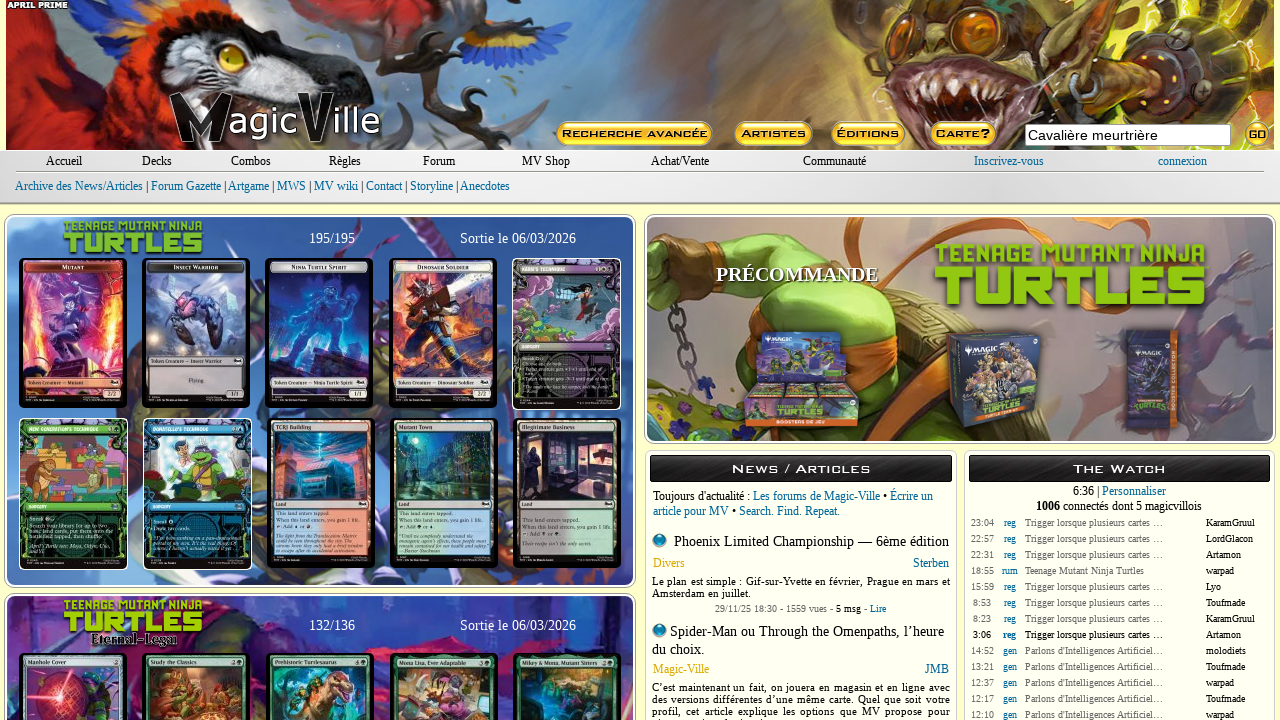

Clicked image submit button to search at (1258, 133) on input[type='image']
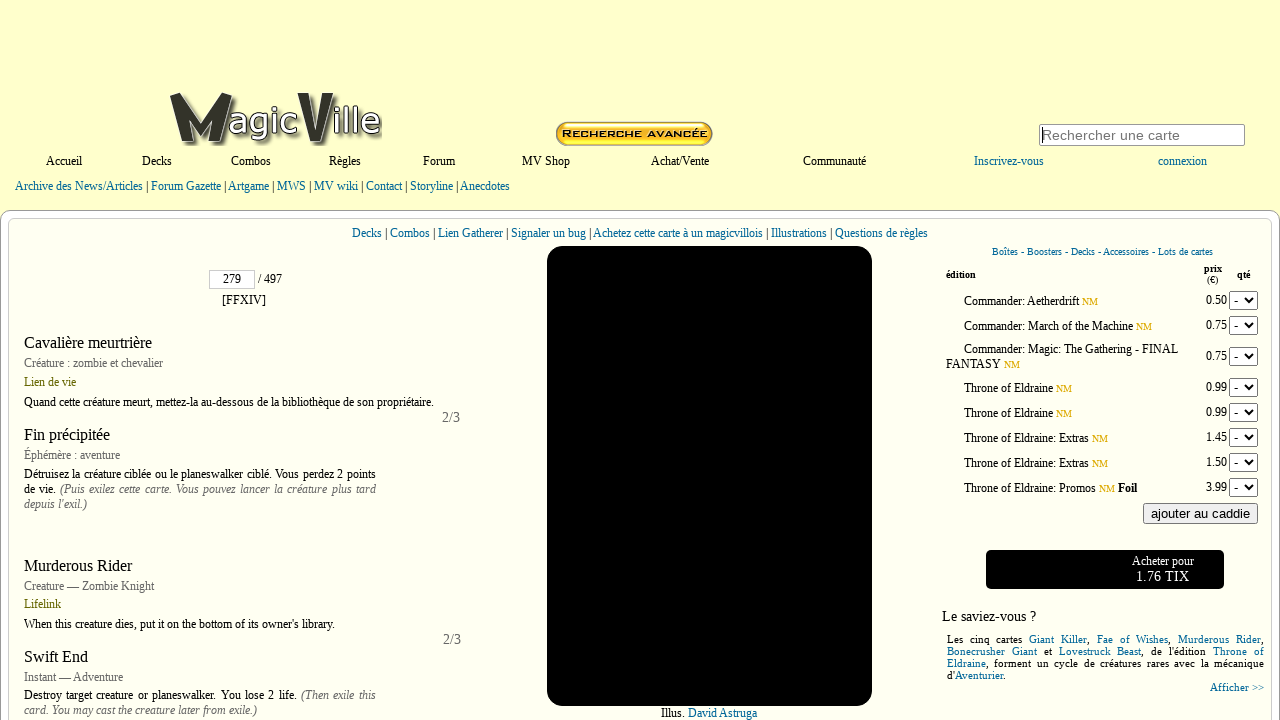

Search results loaded successfully
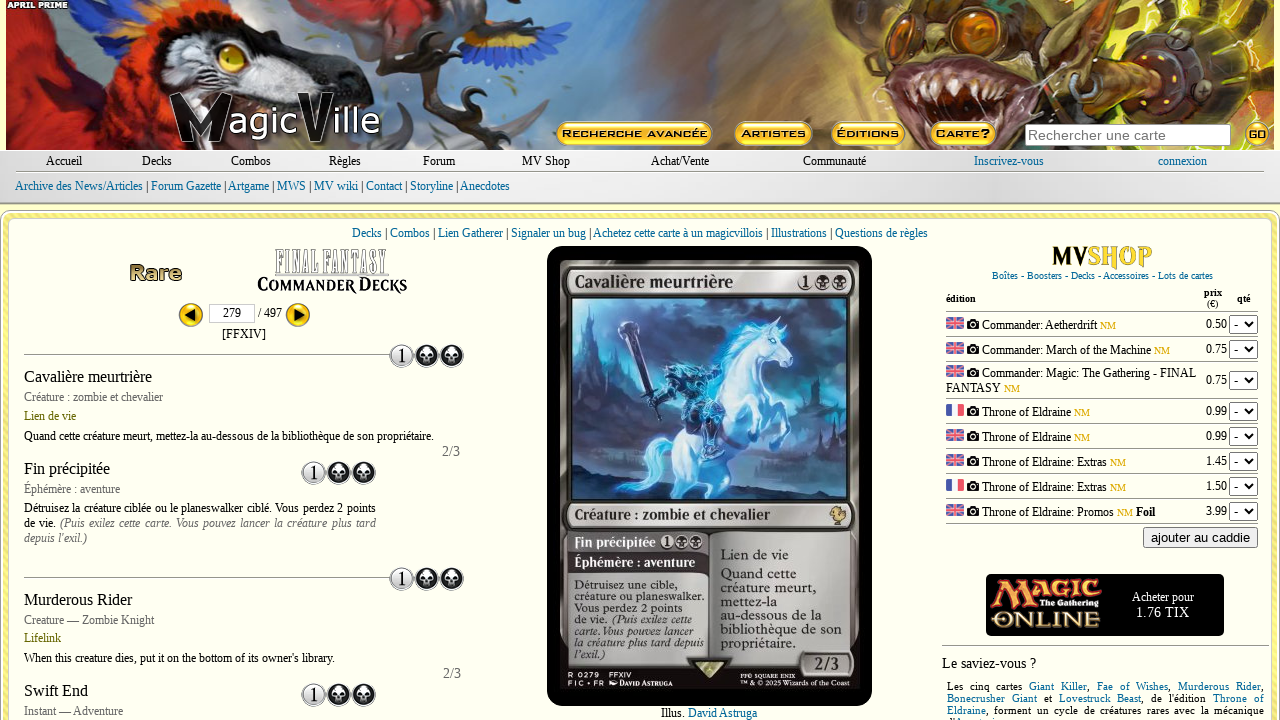

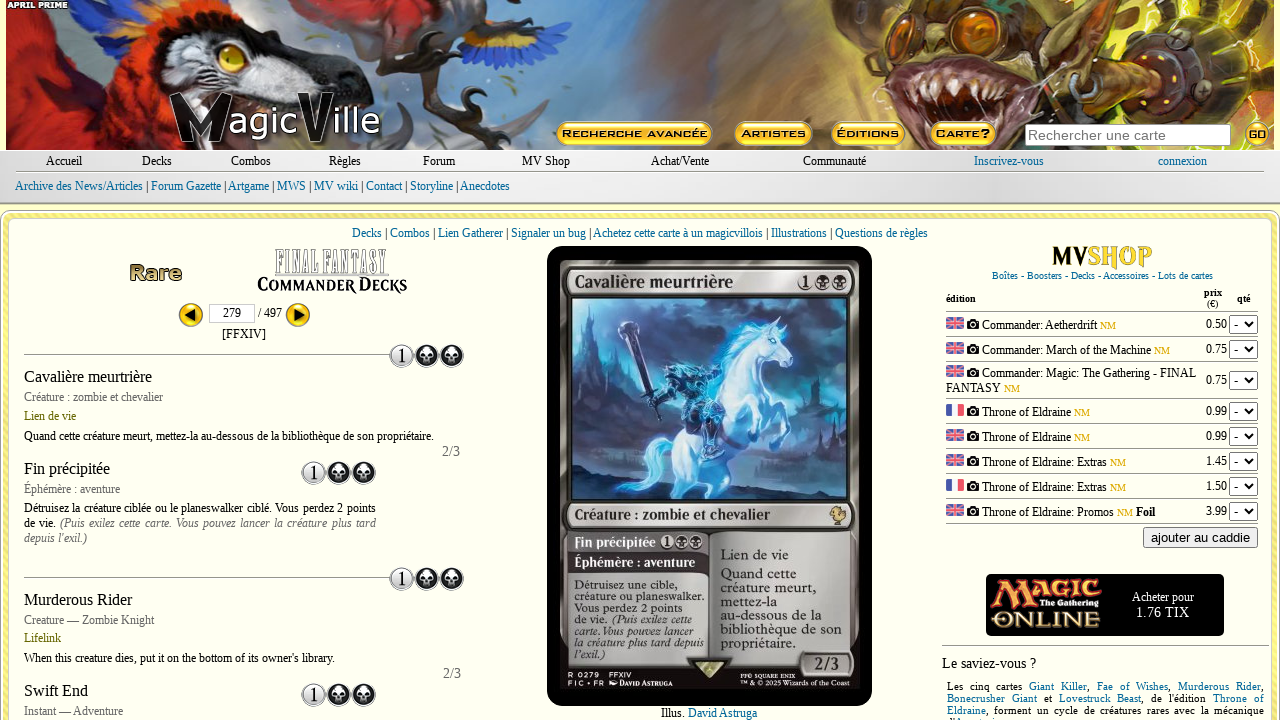